Tests window handling functionality by clicking a link that opens a new window and switching to it

Starting URL: https://the-internet.herokuapp.com/windows

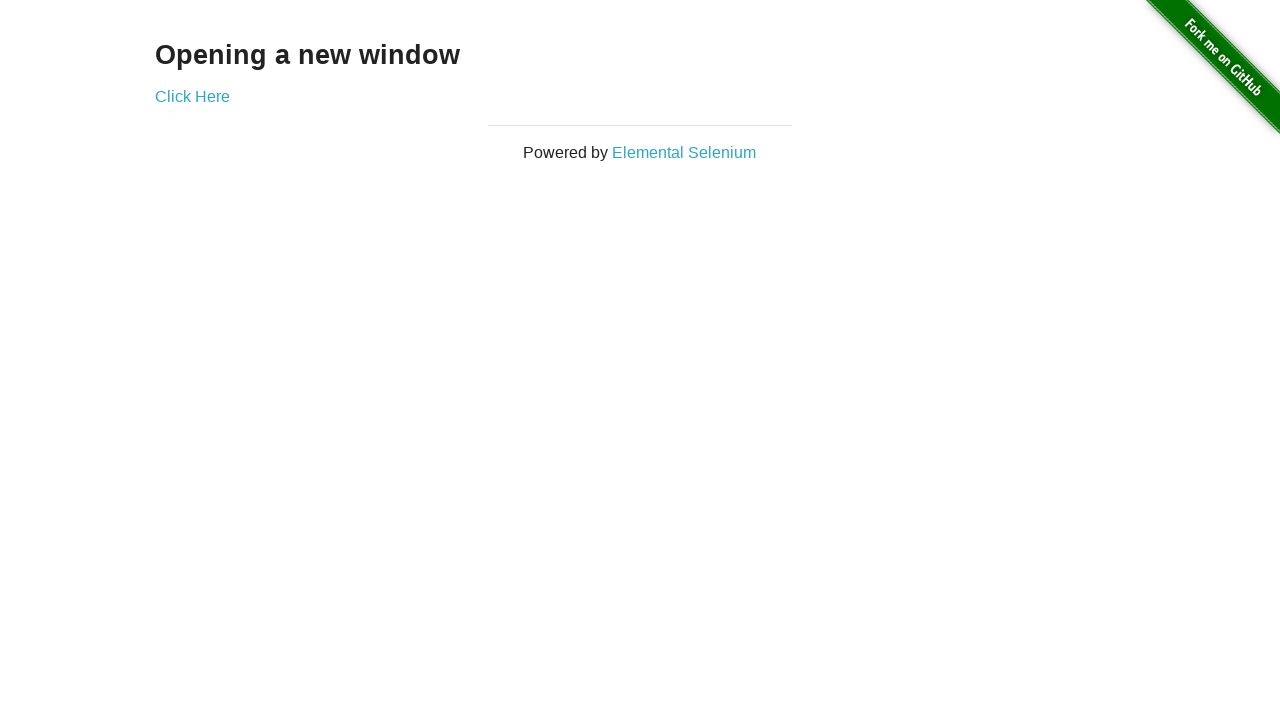

Clicked 'Click Here' link to open new window at (192, 96) on xpath=//a[@target='_blank'][1]
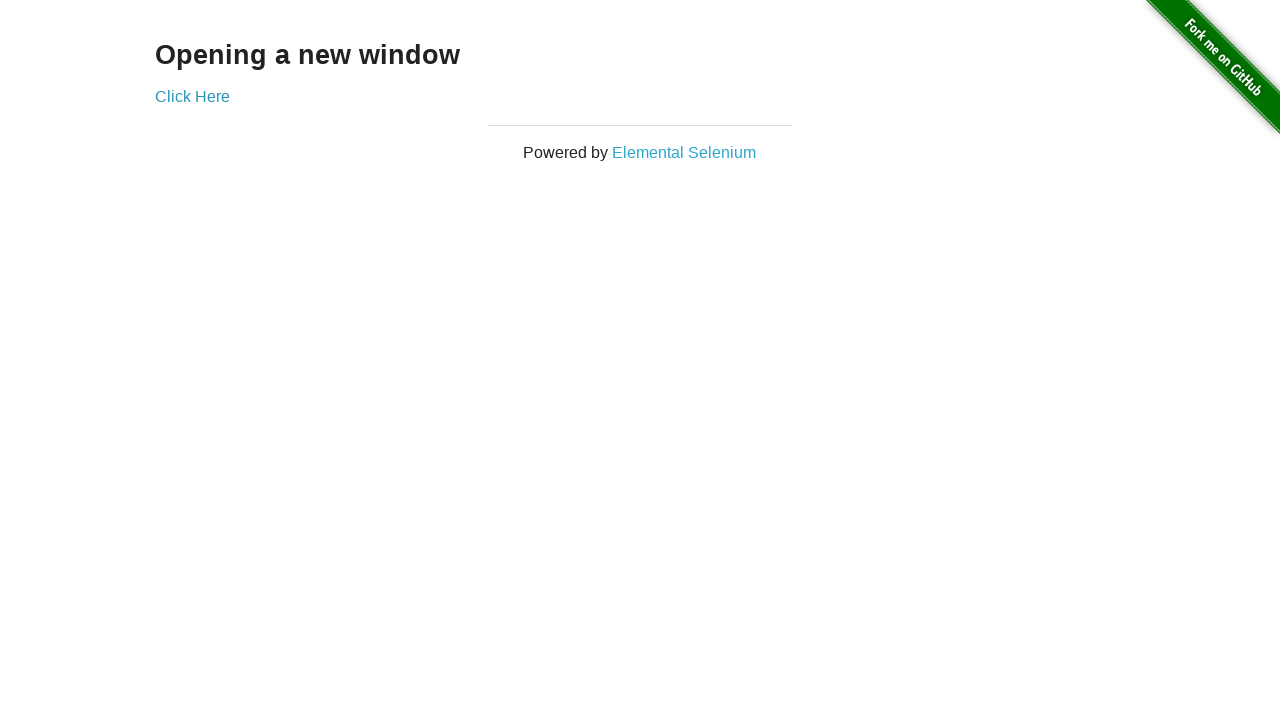

Captured new window/page
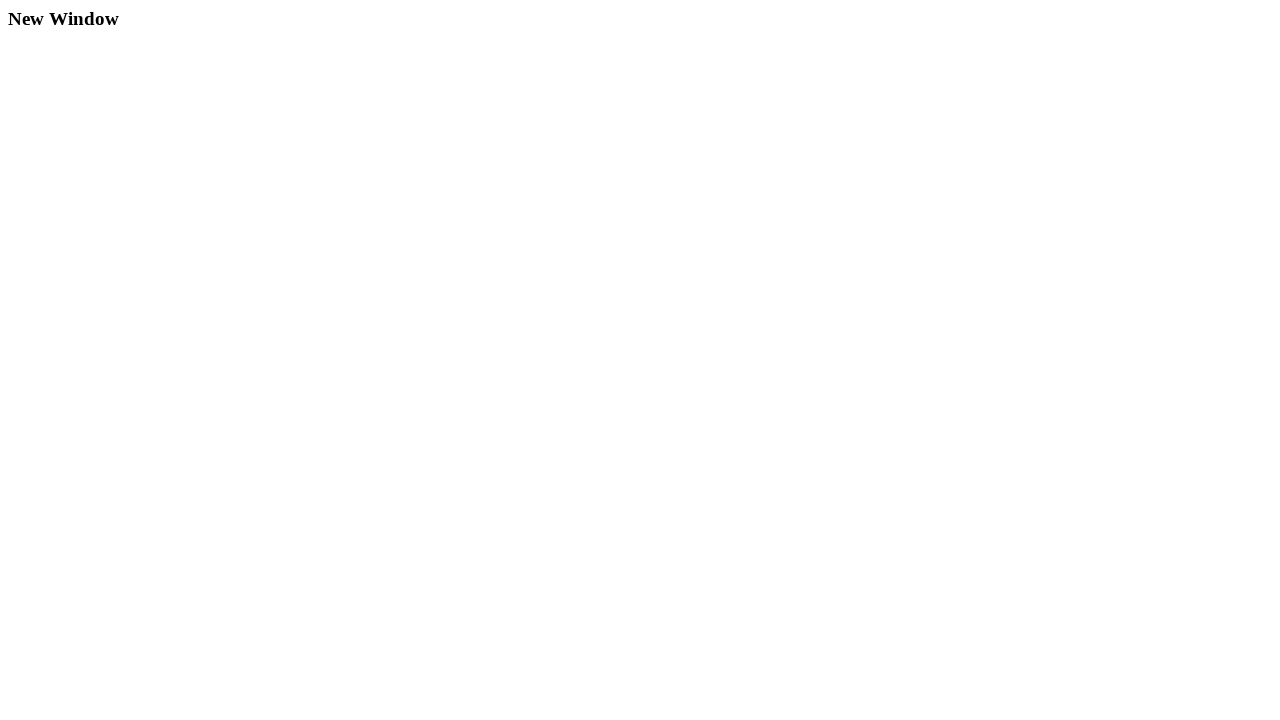

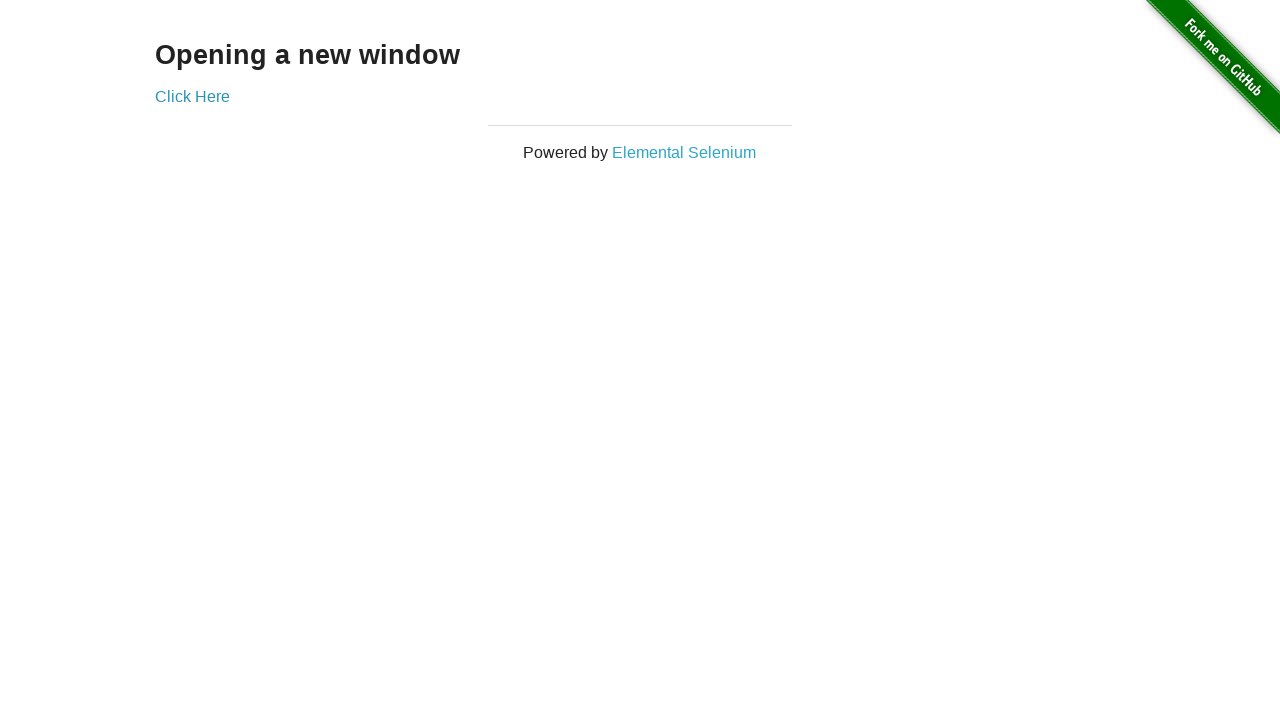